Tests that selecting 'Yes' radio button displays the appropriate message

Starting URL: https://demoqa.com/elements

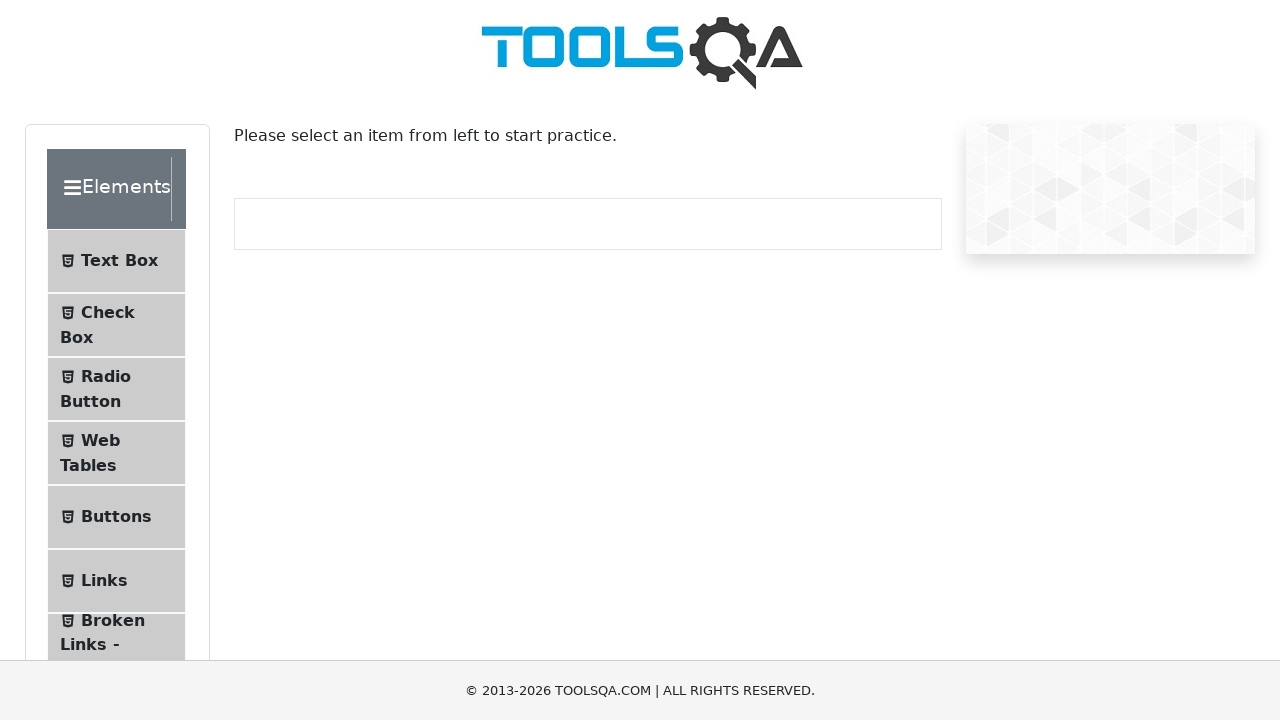

Clicked on Radio Button section in navigation at (116, 389) on #item-2
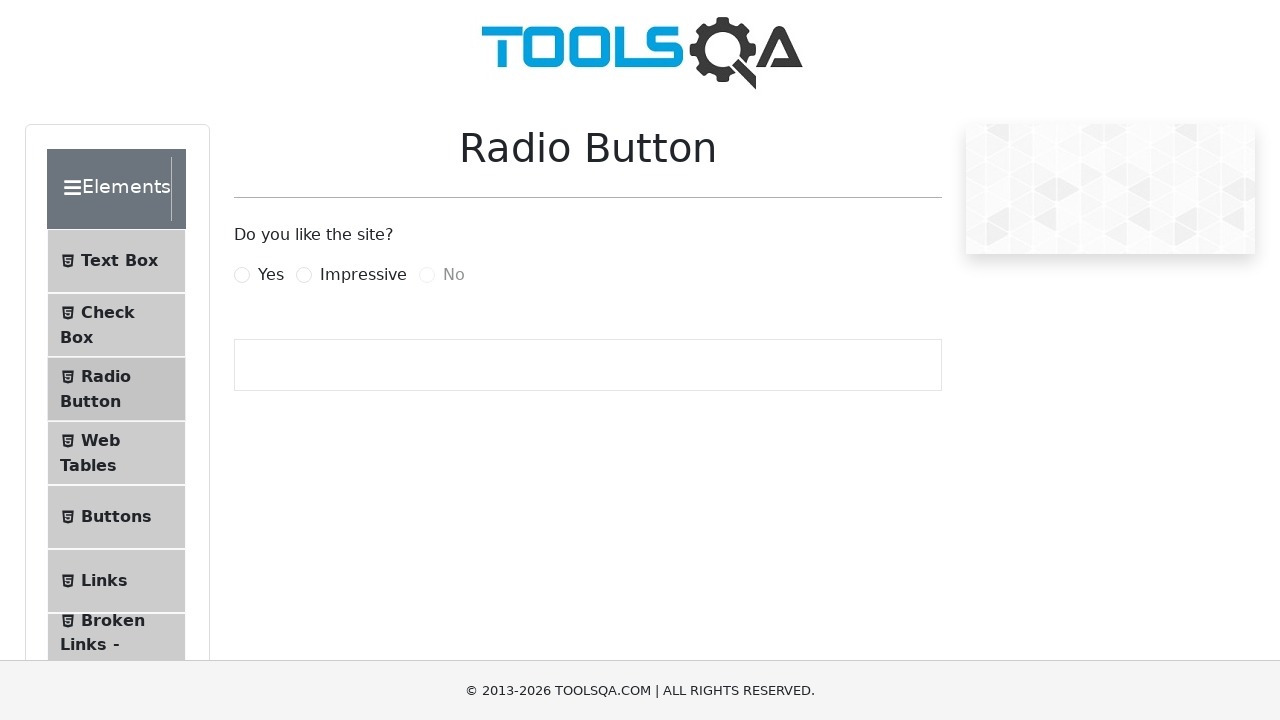

Selected 'Yes' radio button at (271, 275) on [for=yesRadio]
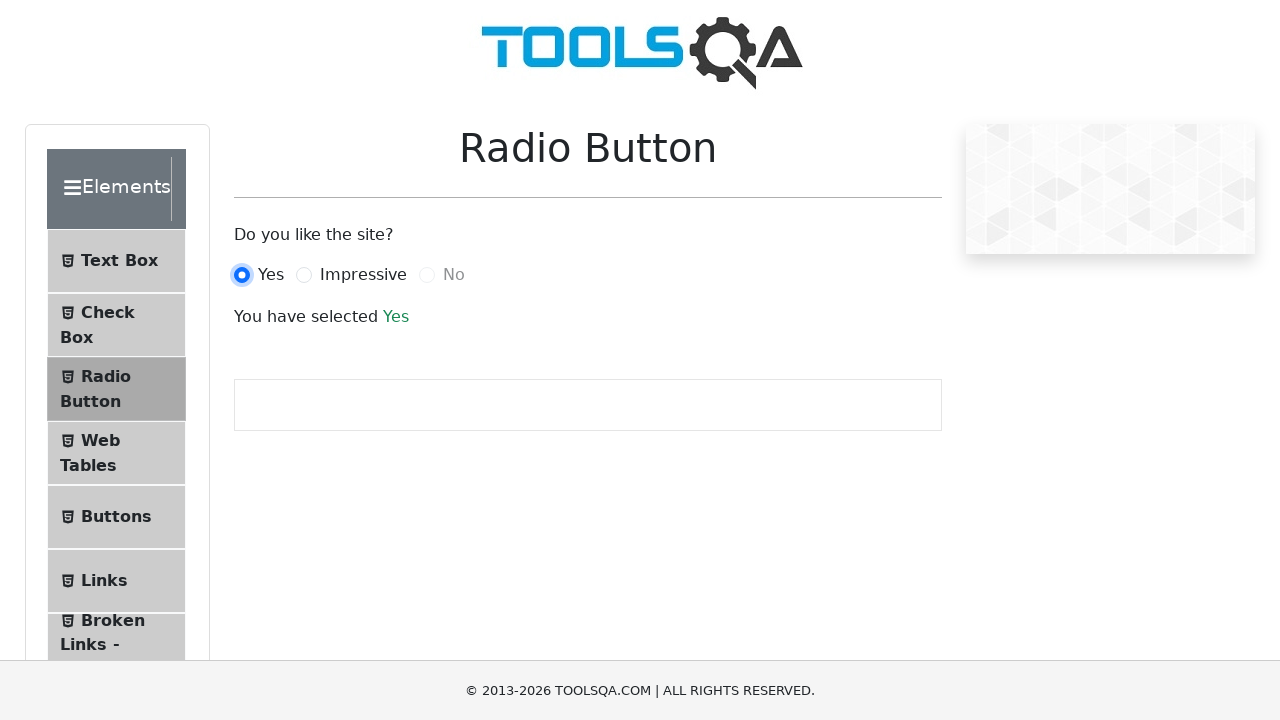

Waited for message paragraph to appear
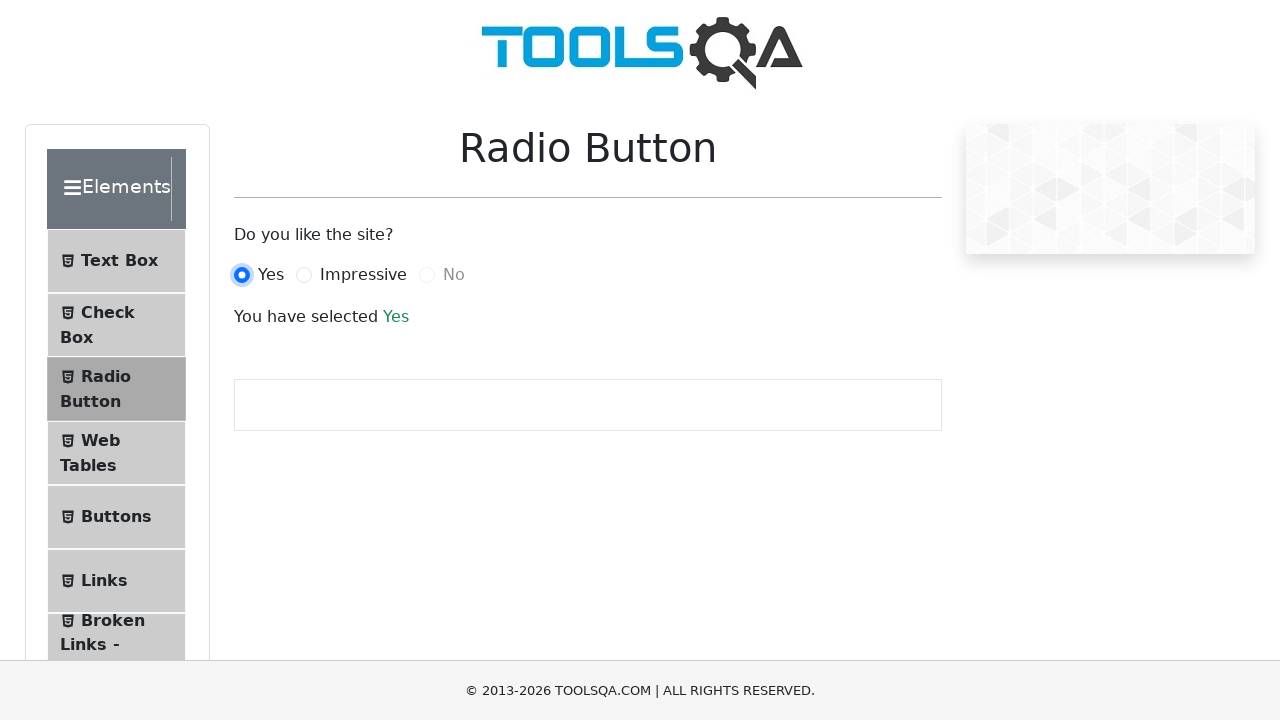

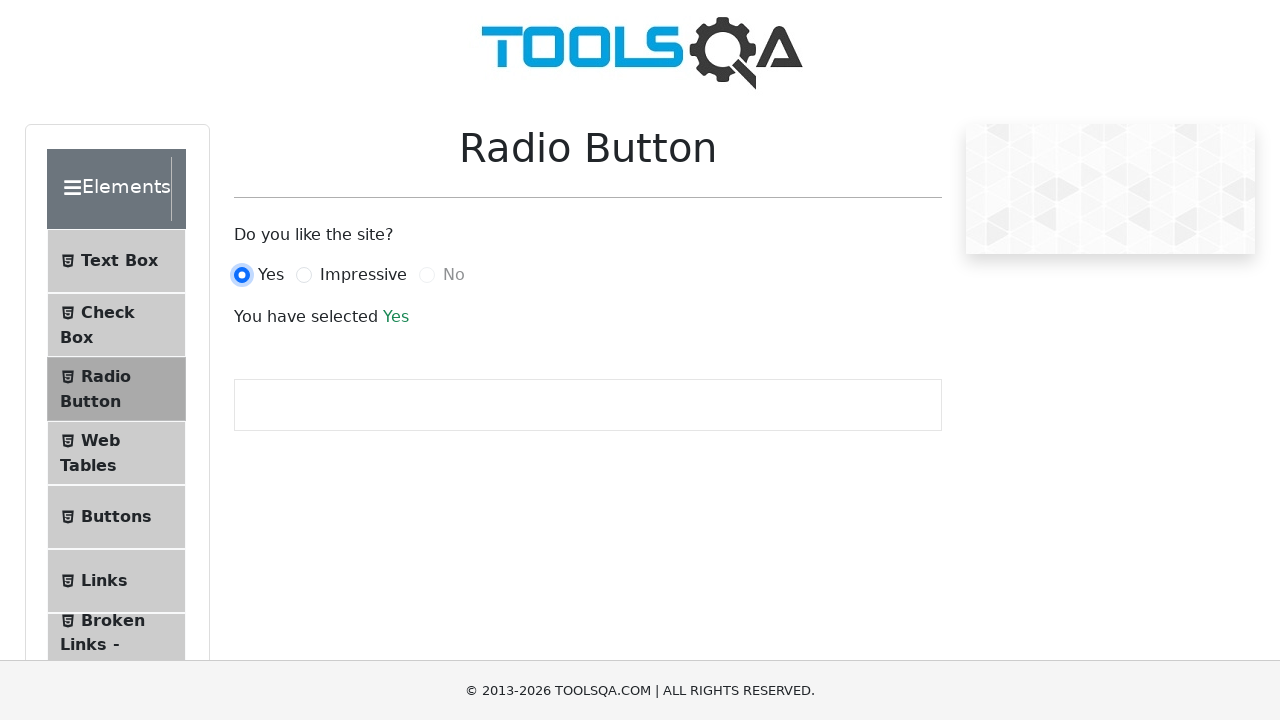